Tests a web form by entering text input, password, selecting from dropdown, entering a date, and submitting the form, then verifies the submission was received.

Starting URL: https://www.selenium.dev/selenium/web/web-form.html

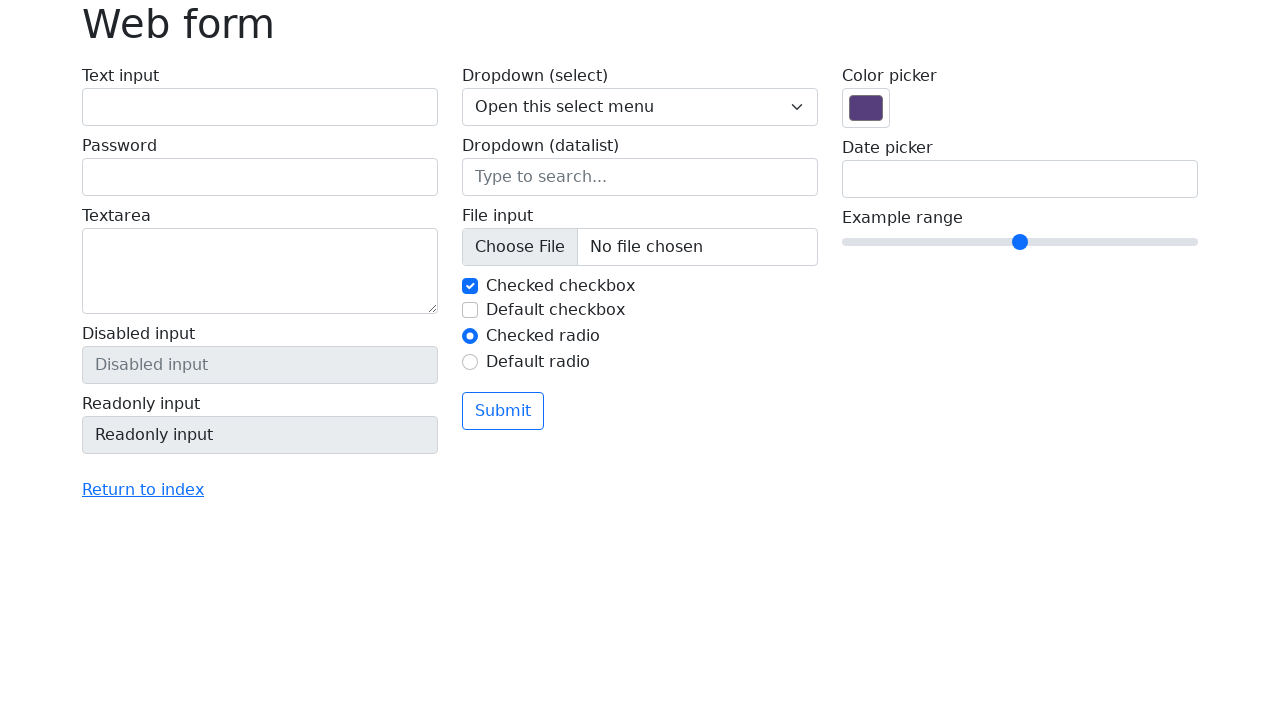

Verified page title is 'Web form'
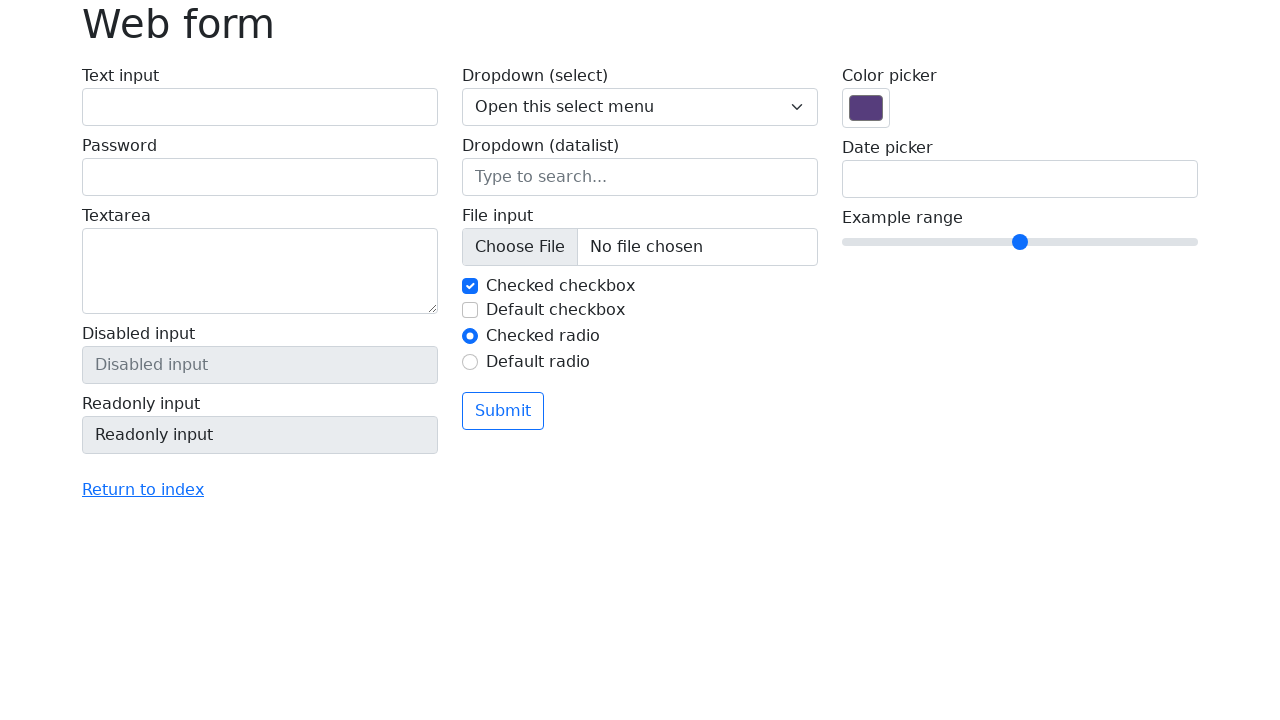

Filled text input with 'Selenium' on #my-text-id
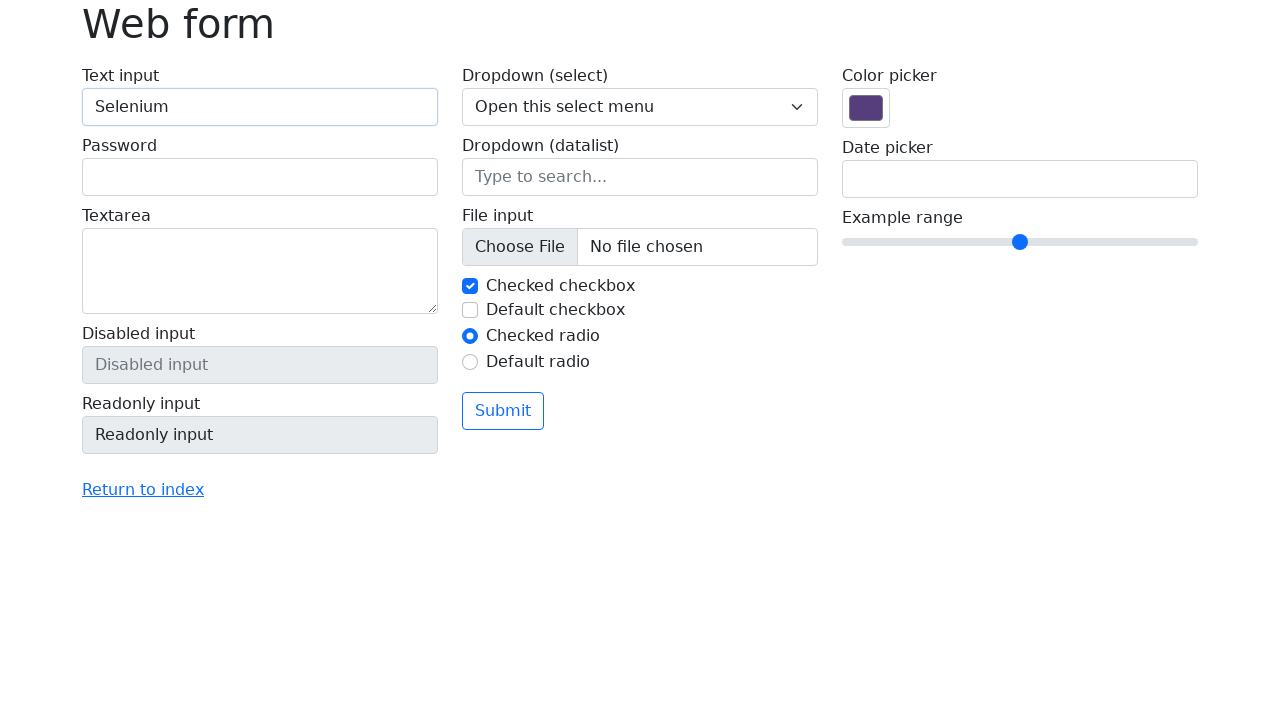

Filled password input with 'Selenium' on input[name='my-password']
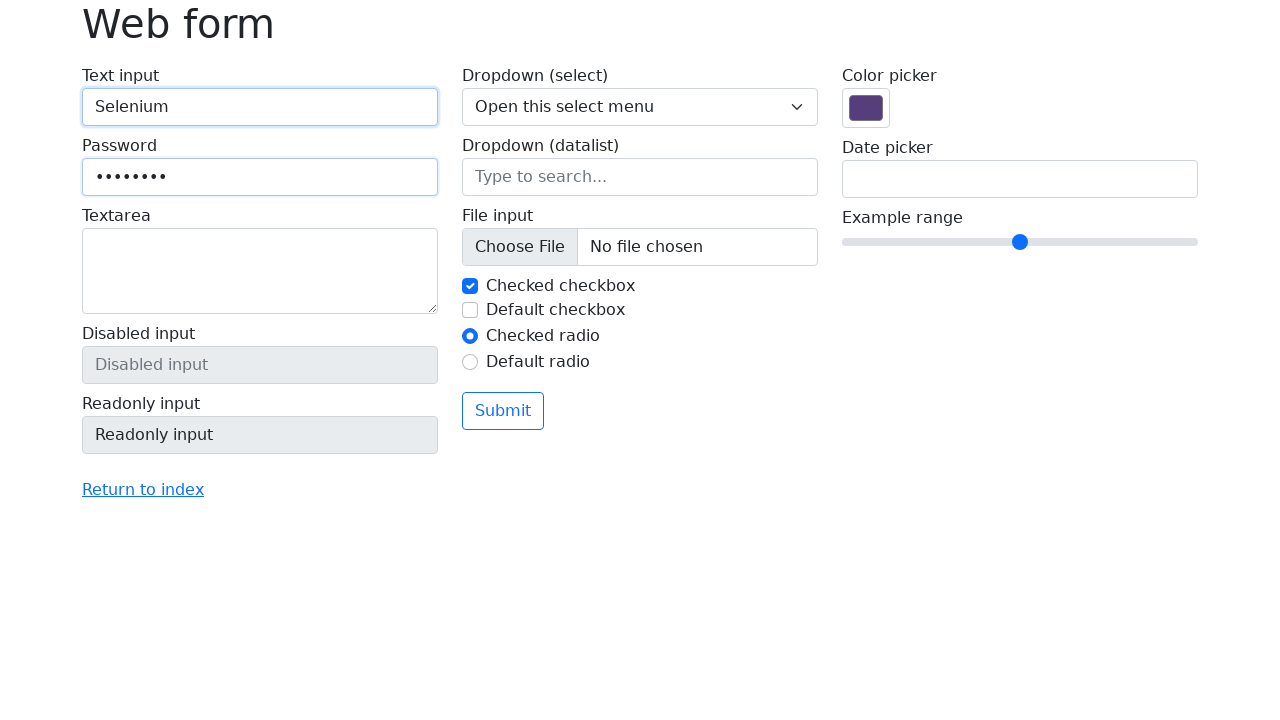

Selected option '2' from dropdown on select[name='my-select']
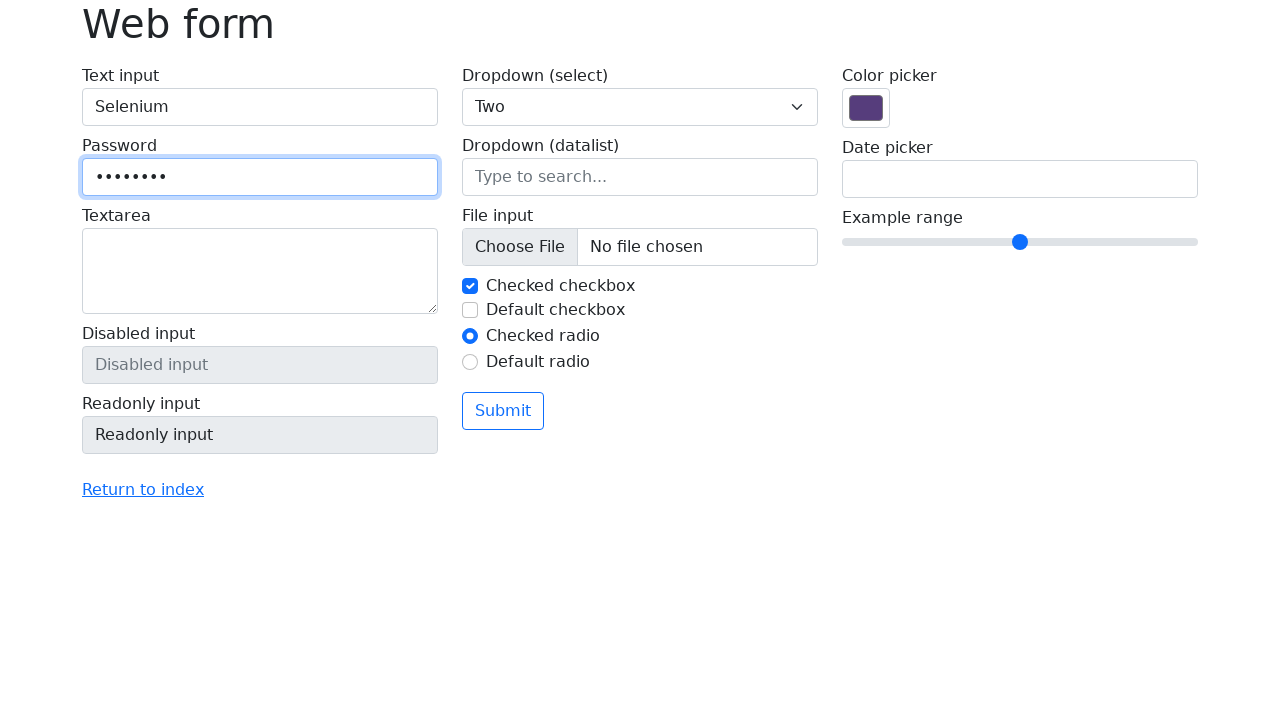

Filled date input with '05/10/2023' on input[name='my-date']
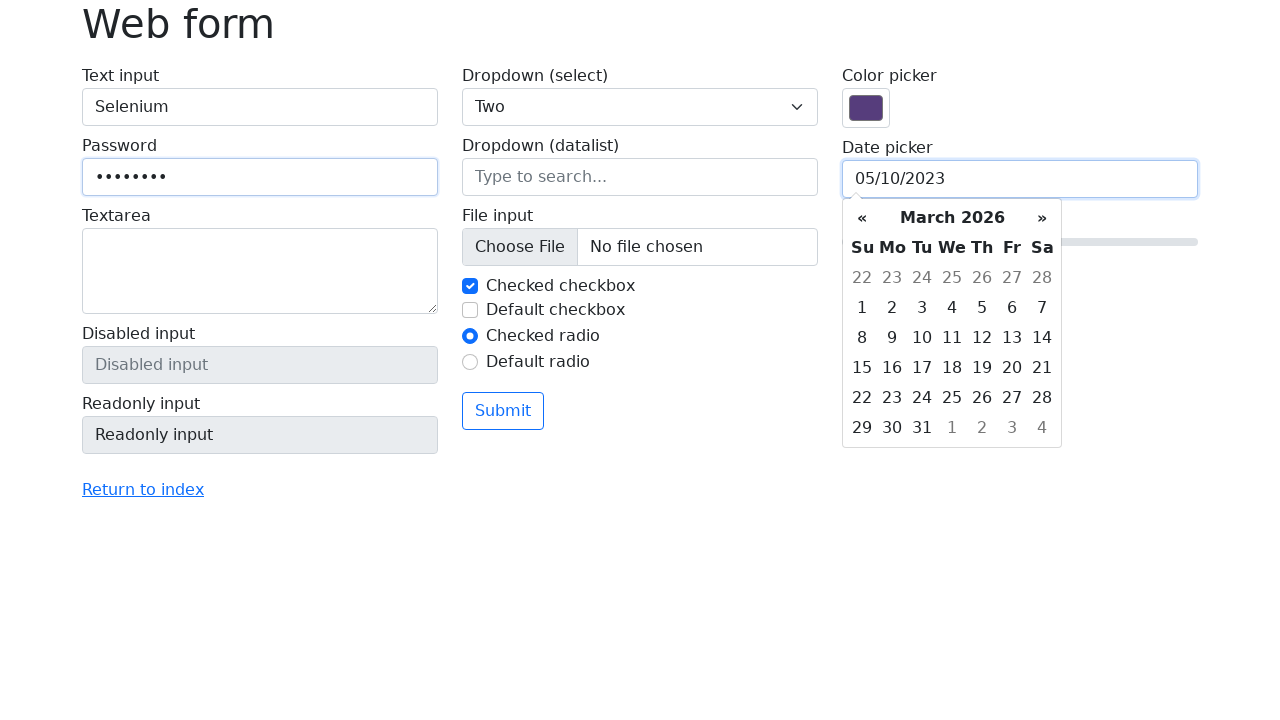

Clicked submit button to submit form at (503, 411) on button[type='submit']
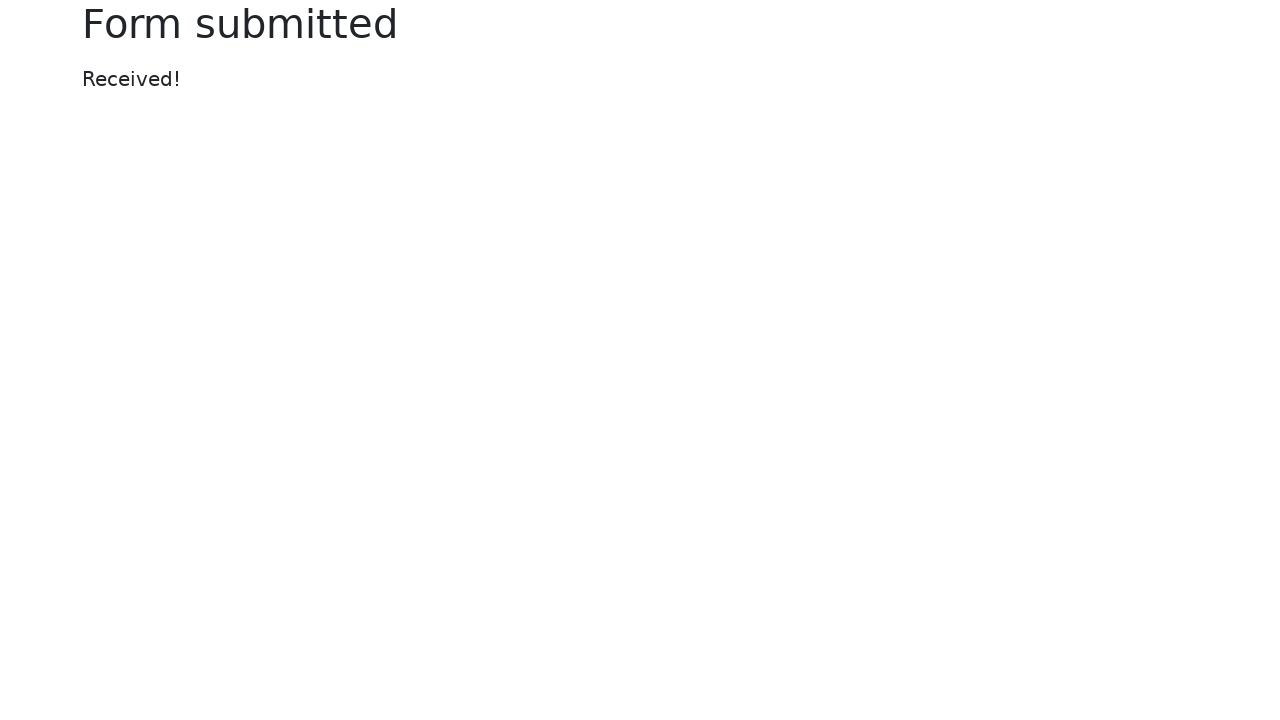

Form submission completed and target page loaded
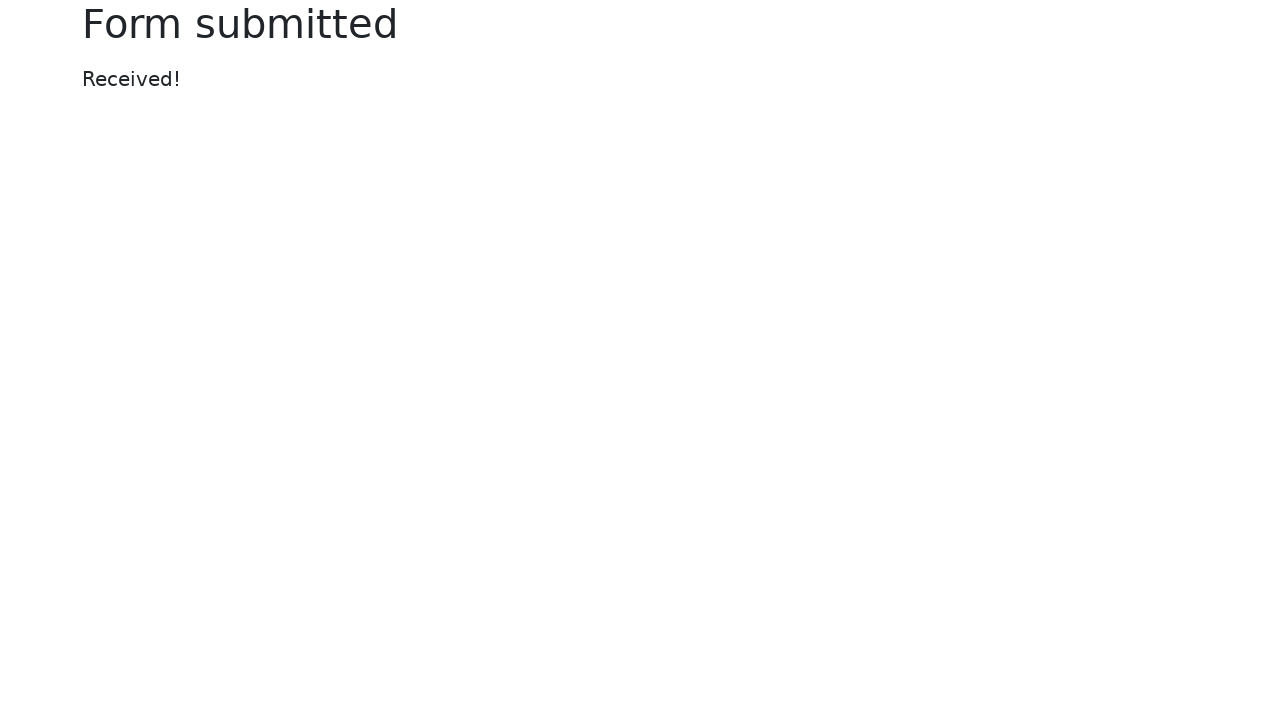

Verified confirmation message 'Received!' is displayed
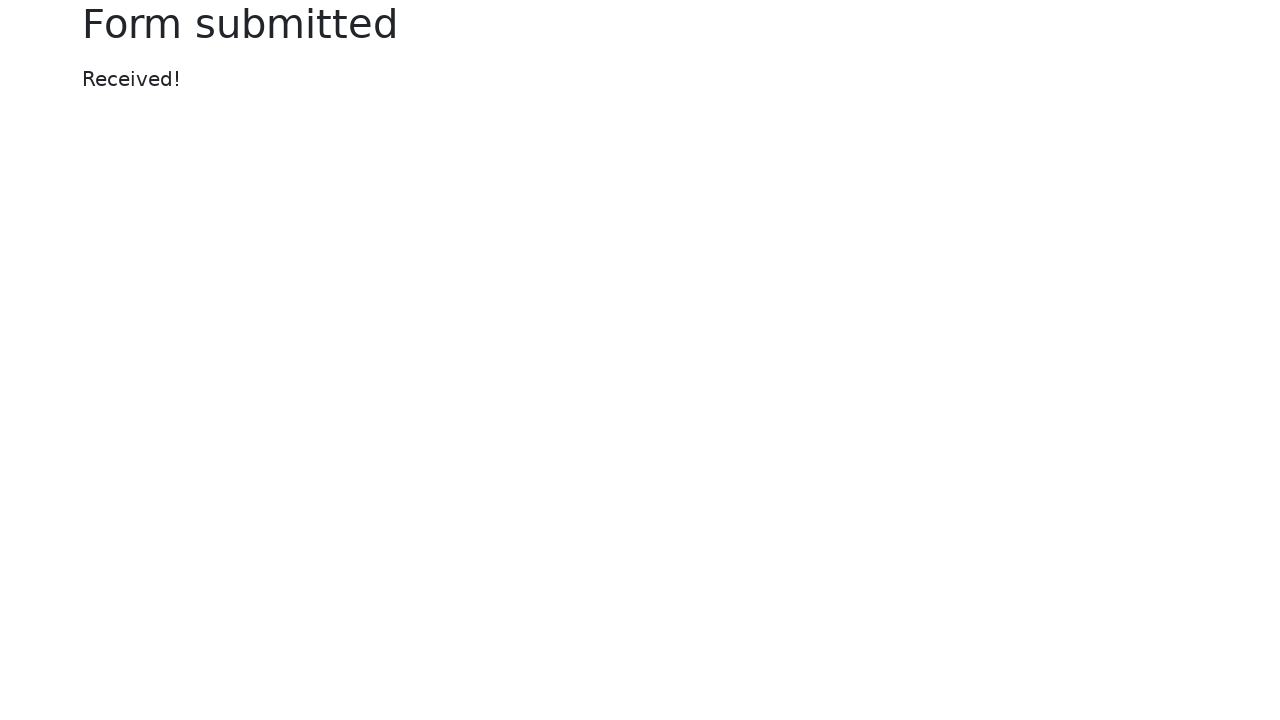

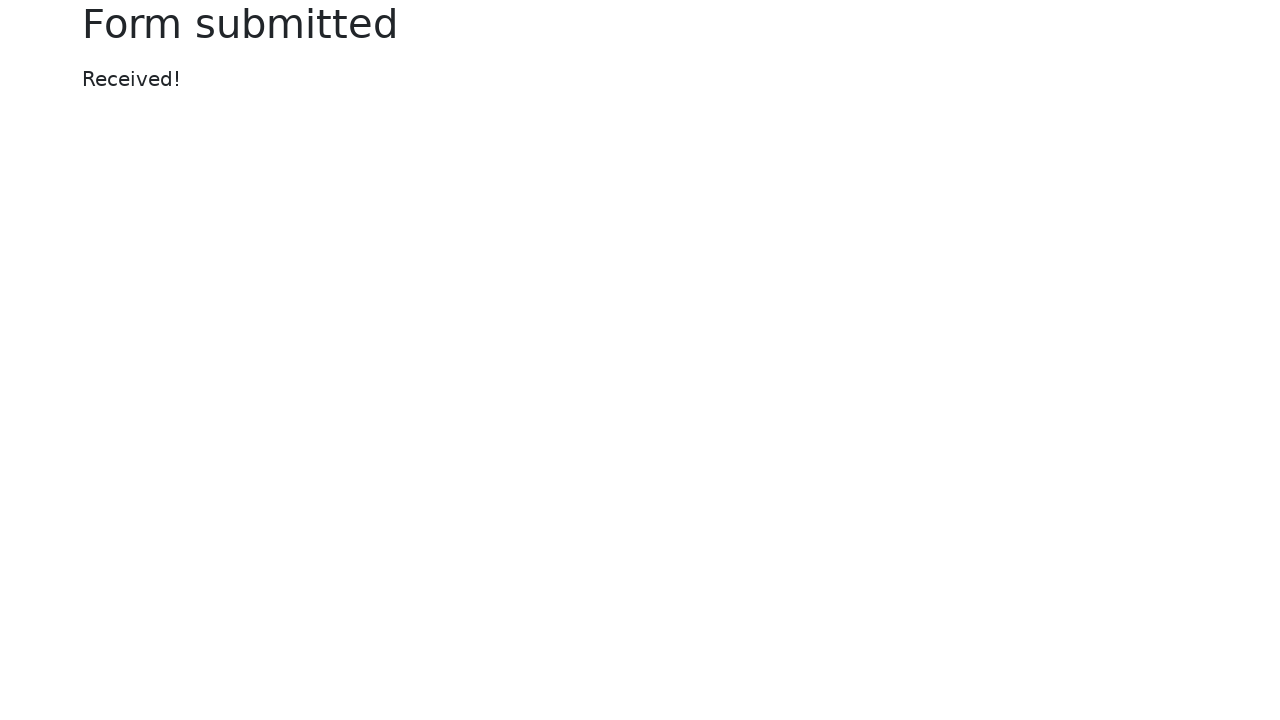